Tests double-click functionality by double-clicking on a button element on the DemoQA buttons page

Starting URL: https://demoqa.com/buttons

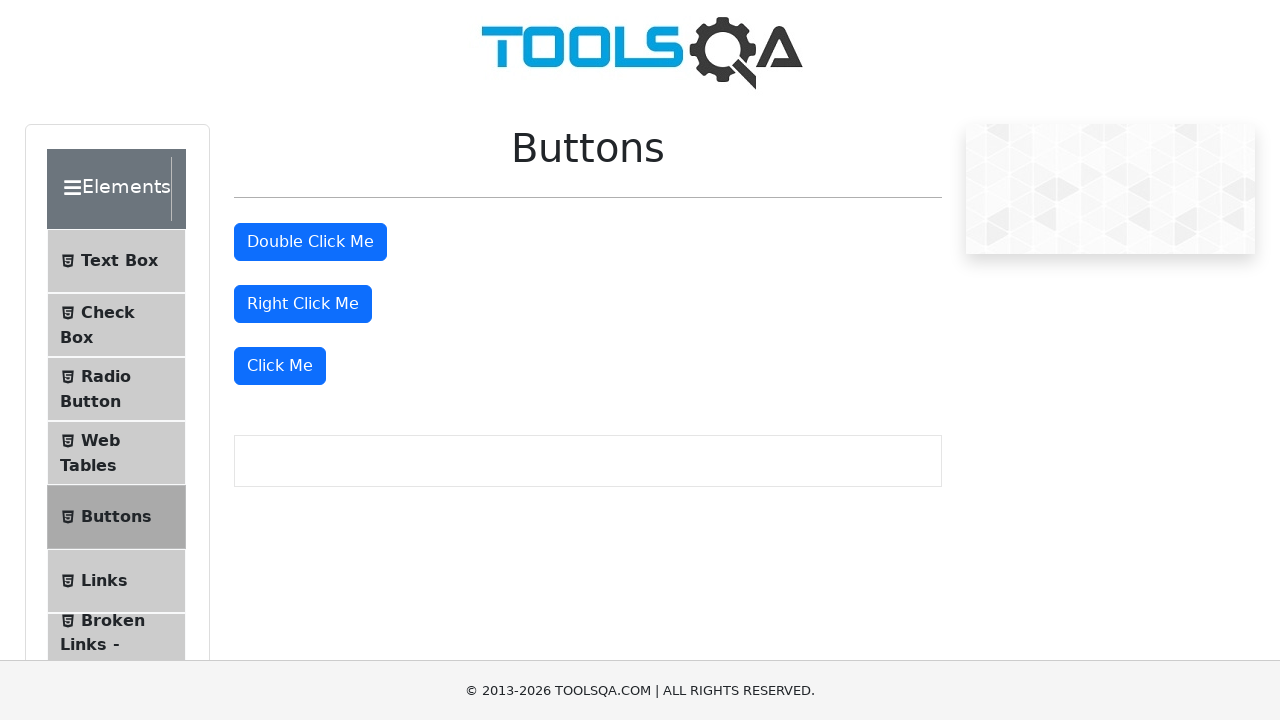

Navigated to DemoQA buttons page
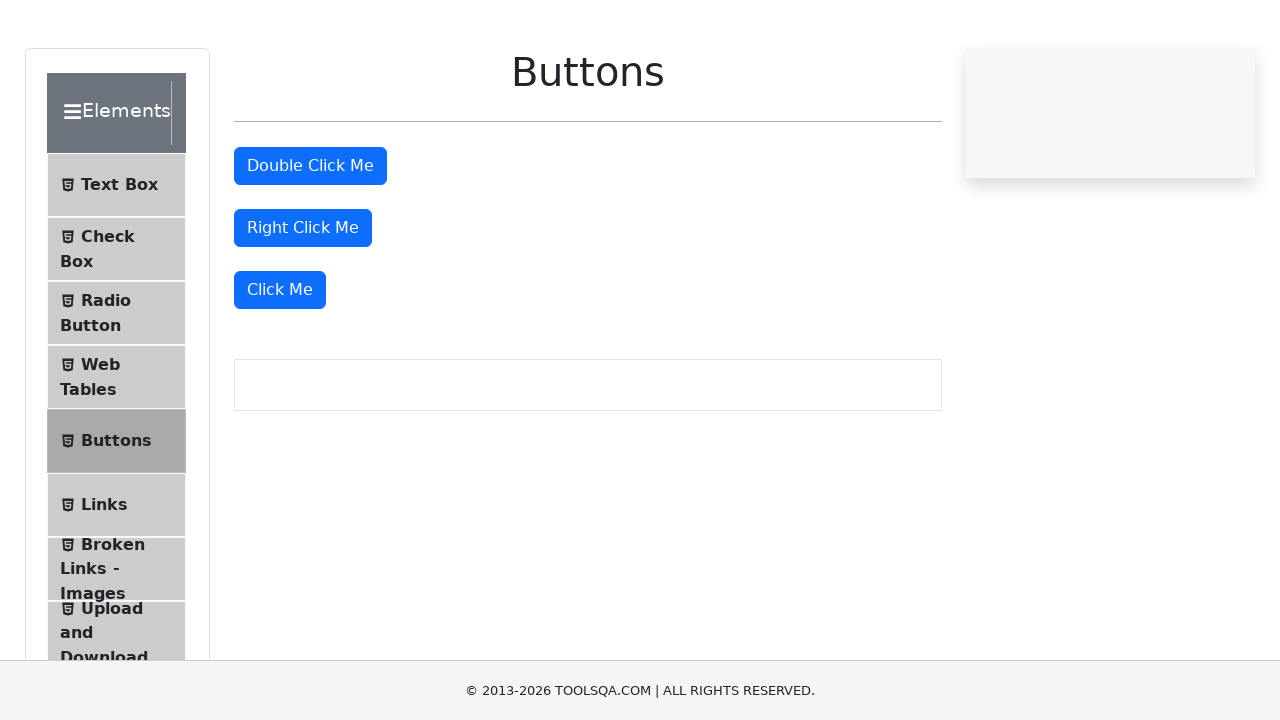

Double-clicked on the double-click button element at (310, 242) on #doubleClickBtn
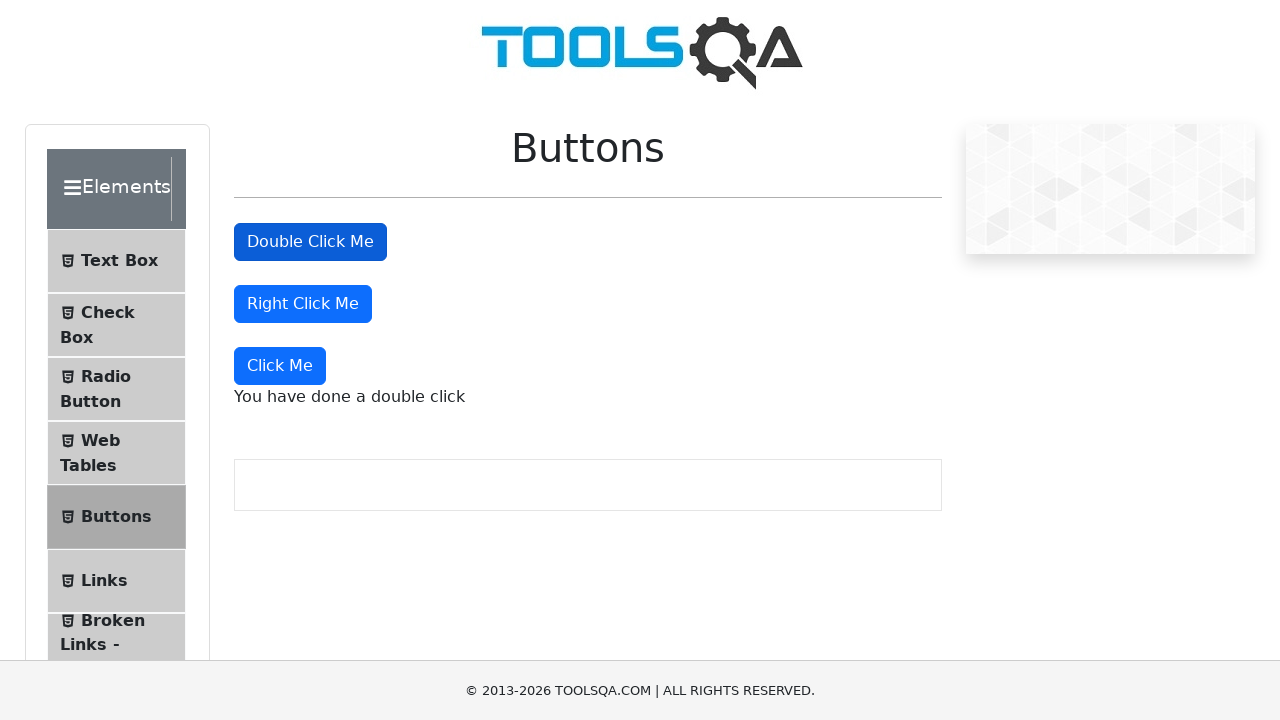

Waited 2 seconds for double-click result to appear
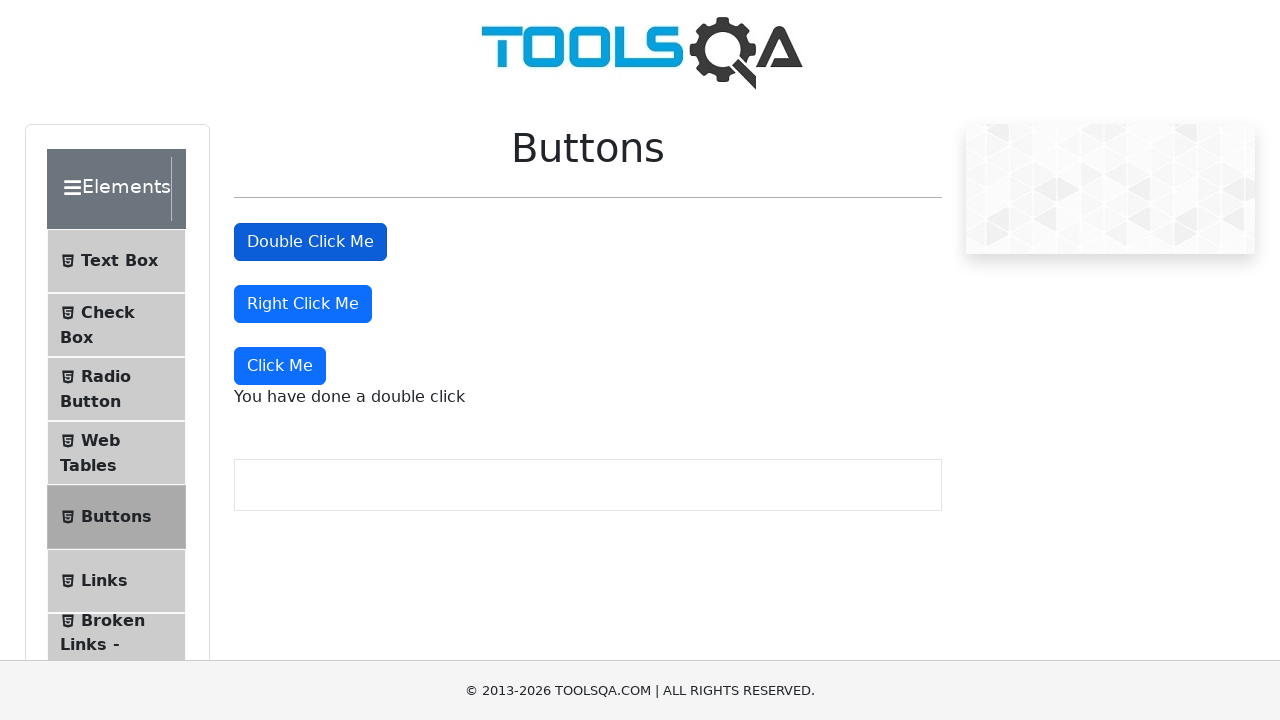

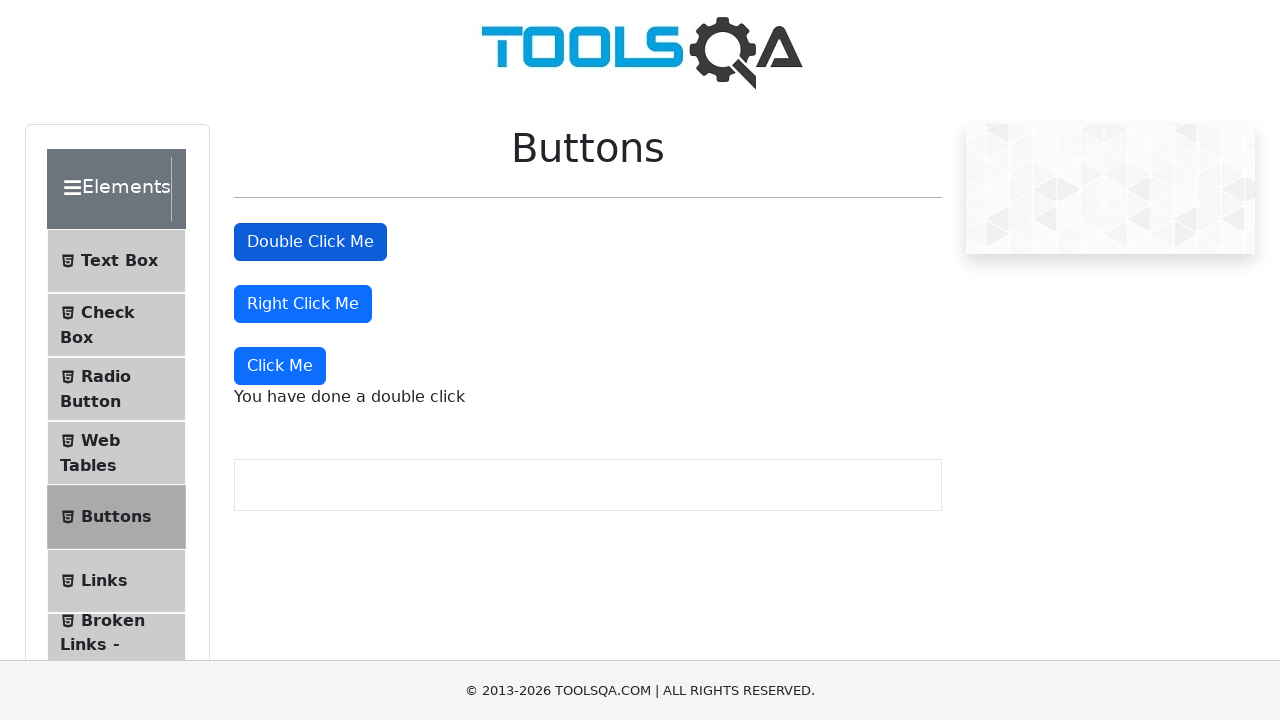